Opens small and large modal dialogs, reads their content, and closes them

Starting URL: https://demoqa.com/modal-dialogs

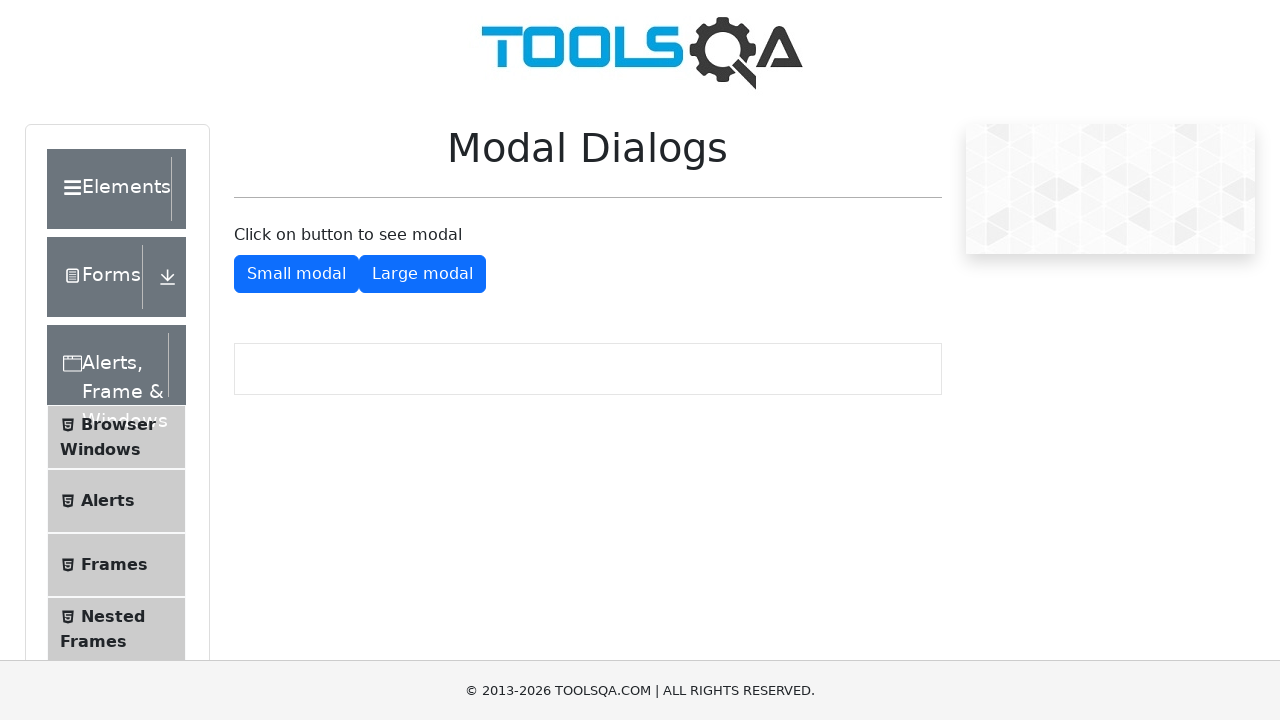

Clicked button to open small modal dialog at (296, 274) on xpath=//button[@id='showSmallModal']
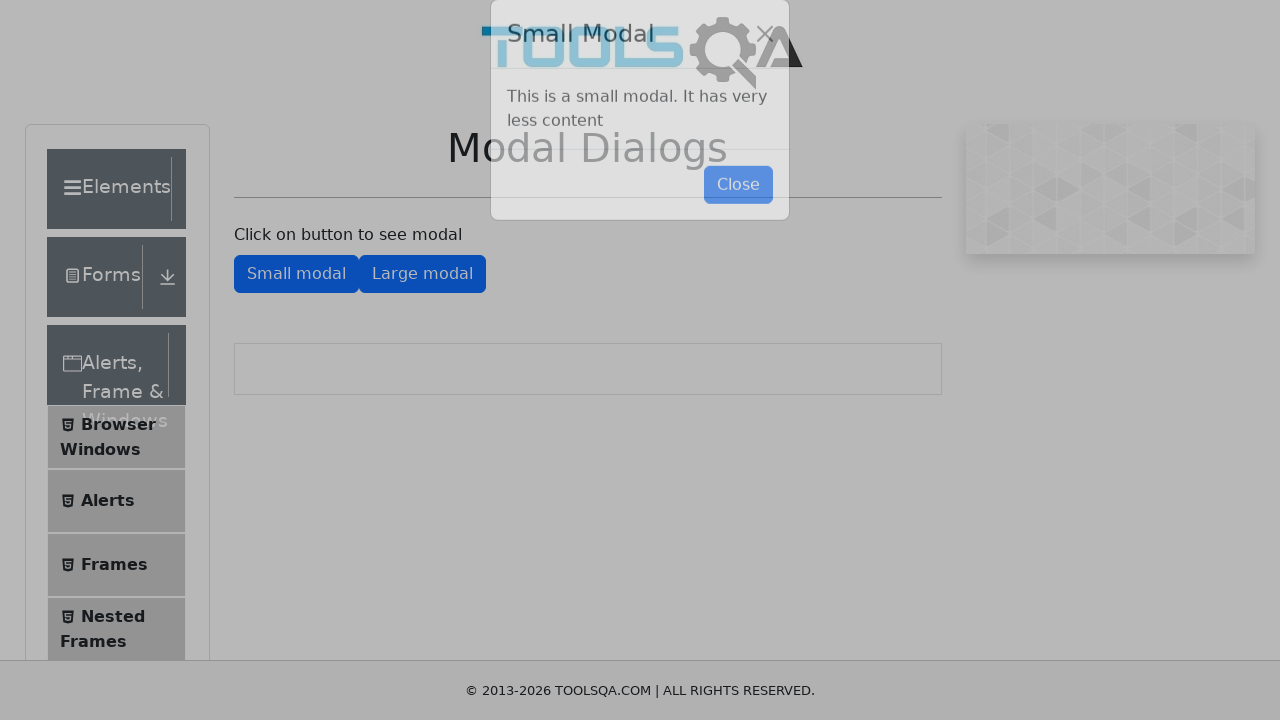

Read text content from small modal dialog
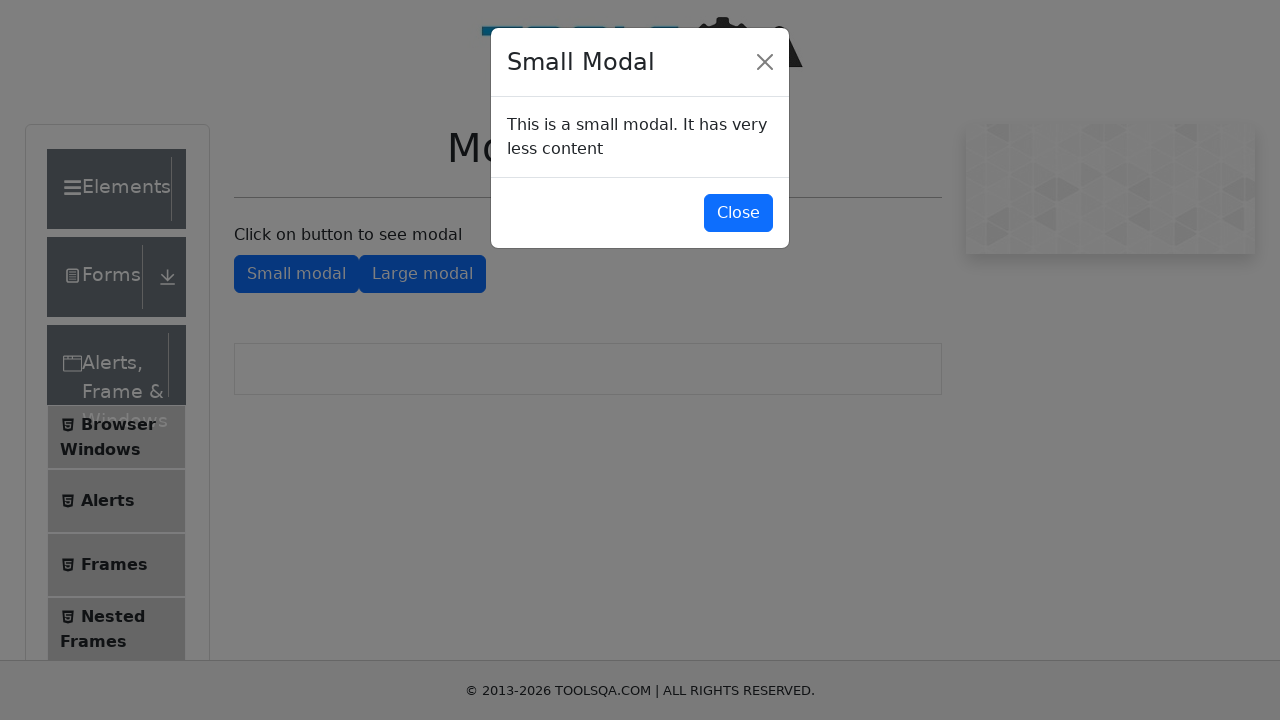

Clicked button to close small modal dialog at (738, 214) on xpath=//*[@id='closeSmallModal']
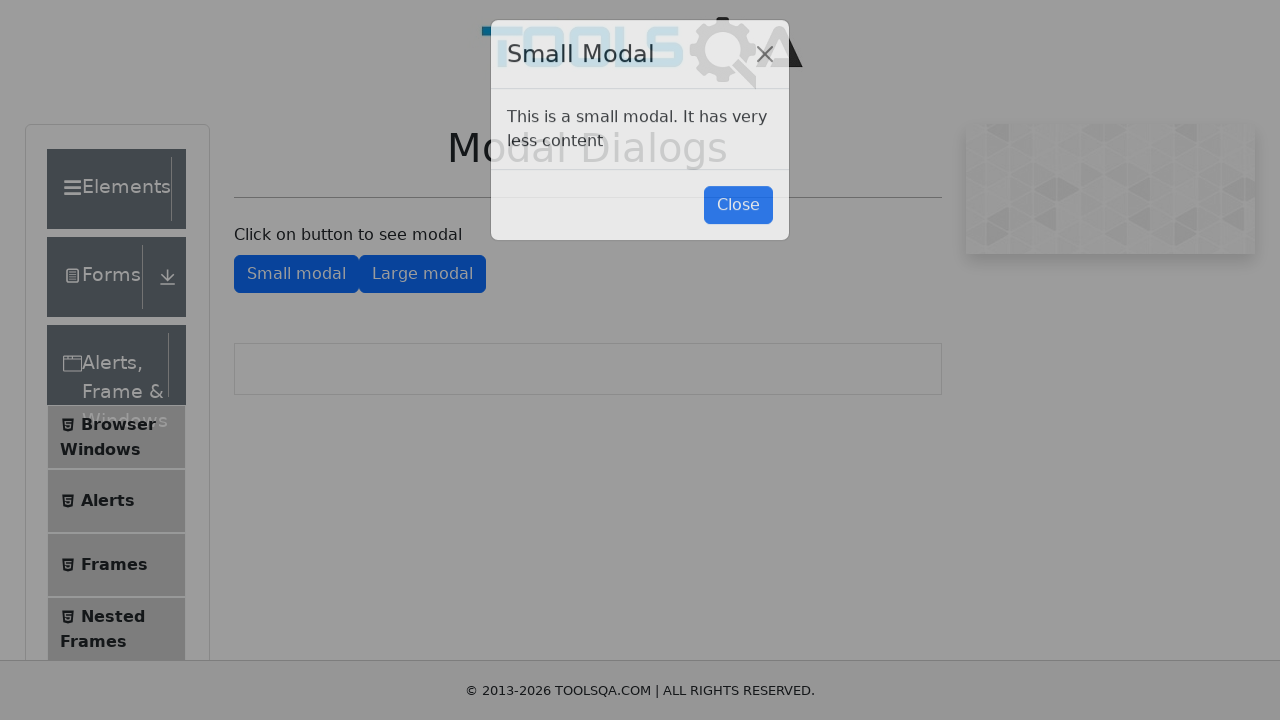

Clicked button to open large modal dialog at (422, 274) on xpath=//button[@id='showLargeModal']
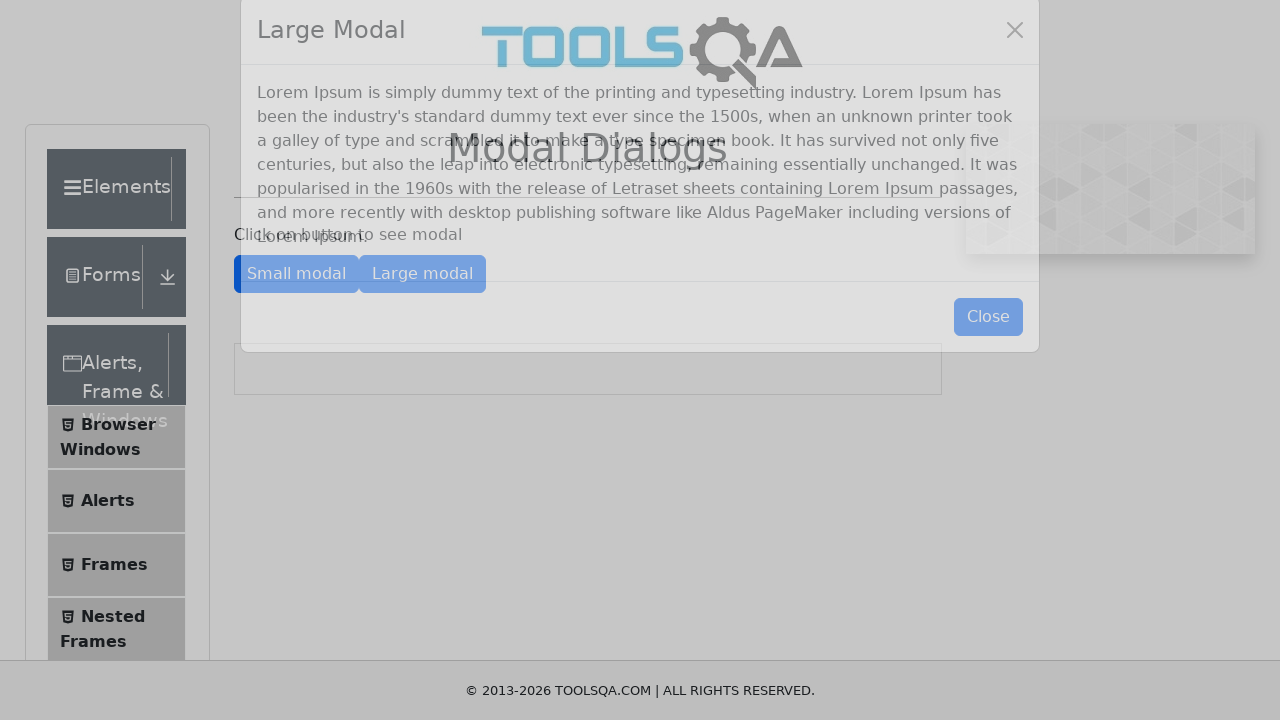

Read text content from large modal dialog
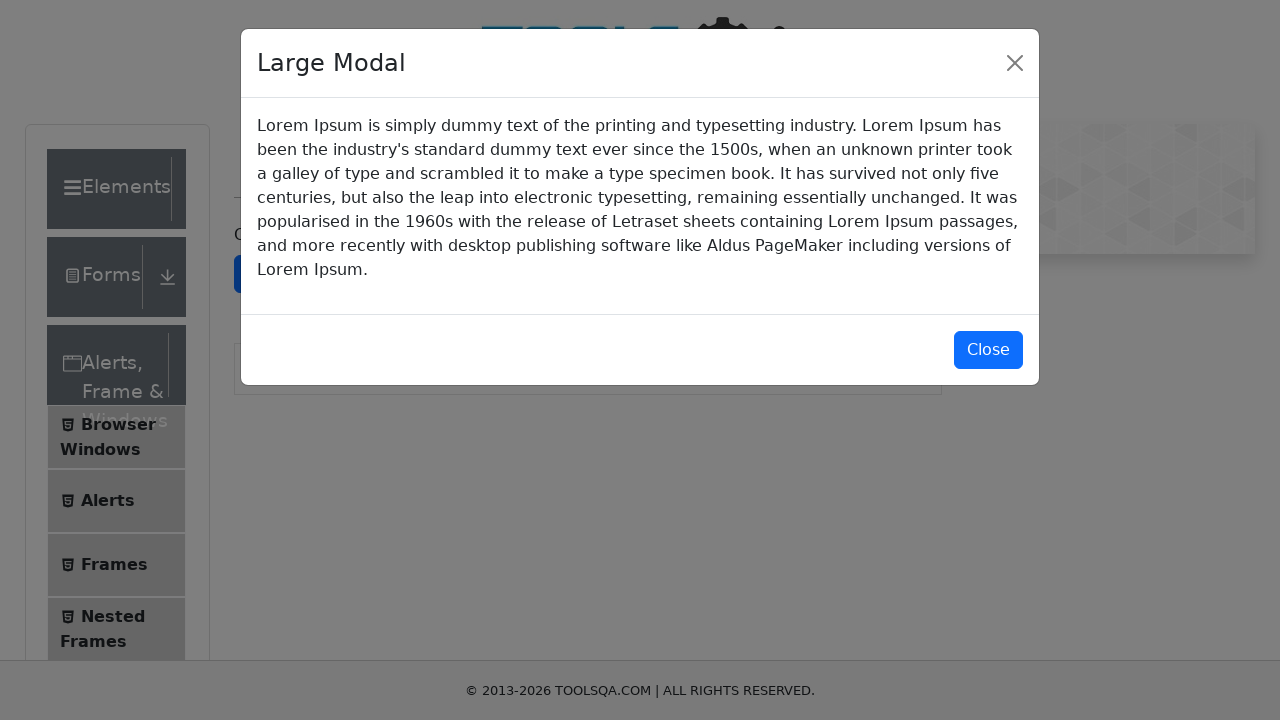

Clicked button to close large modal dialog at (988, 350) on xpath=//*[@id='closeLargeModal']
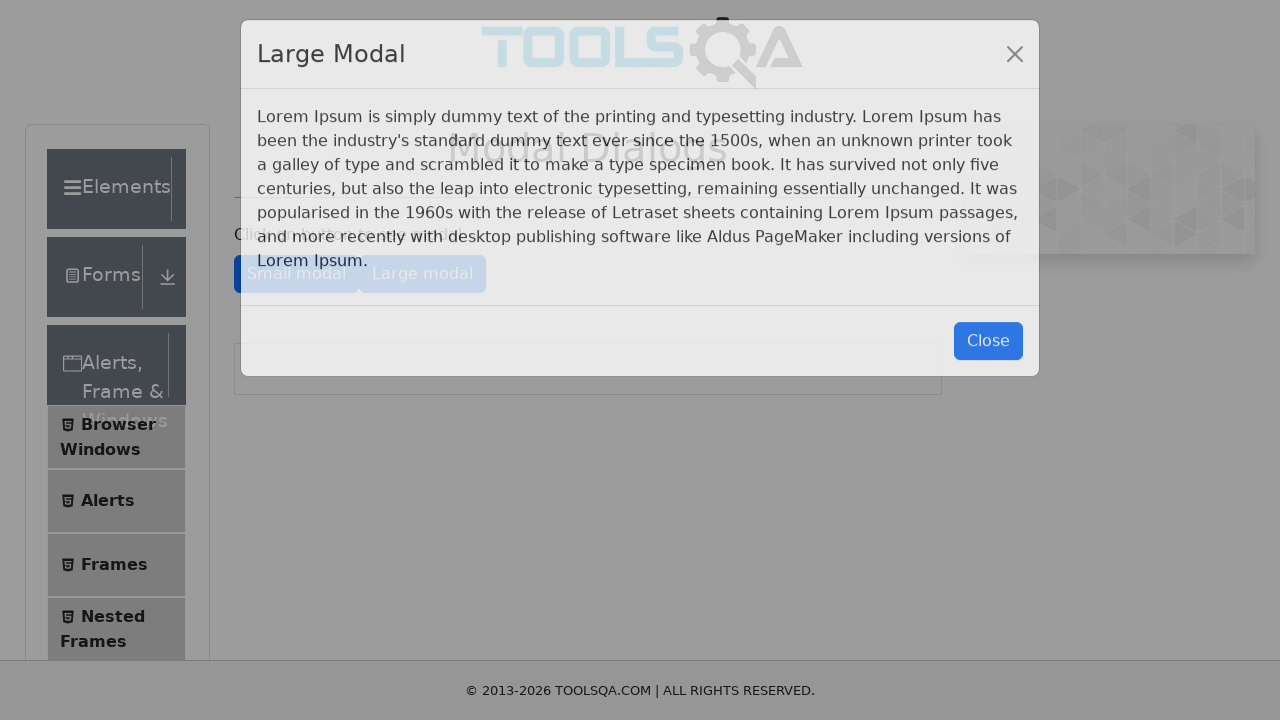

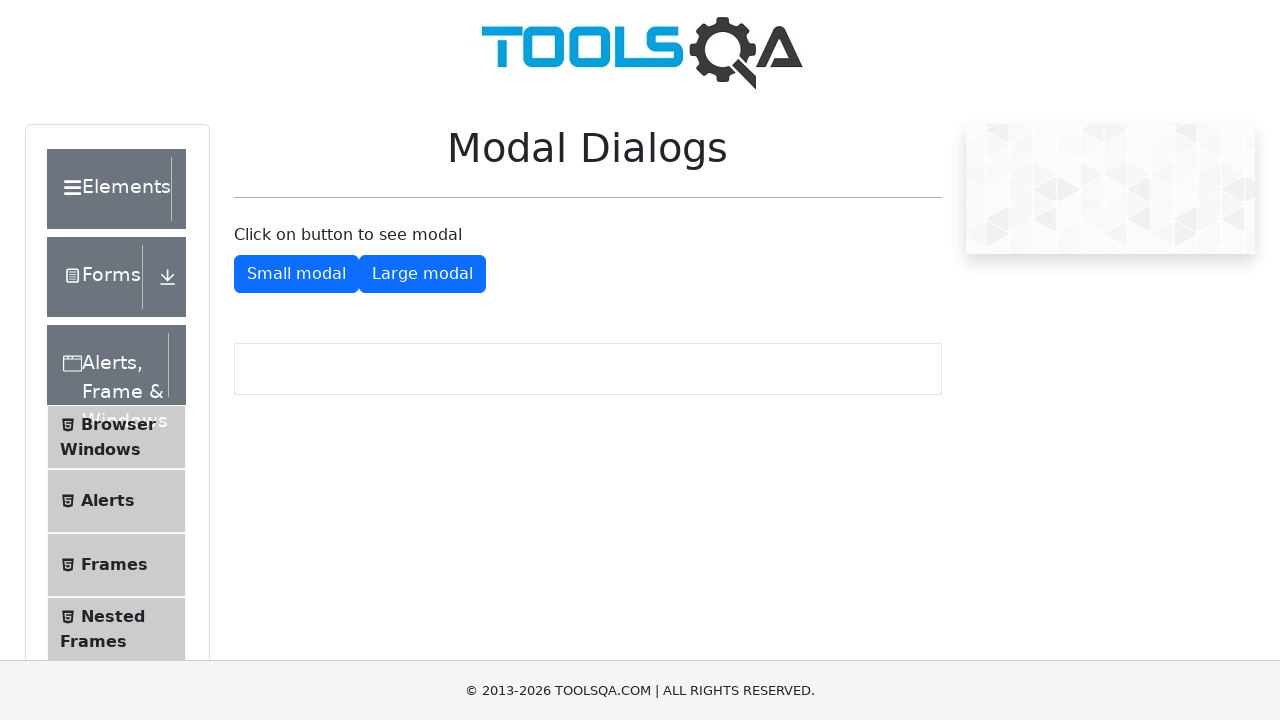